Tests calendar date picker functionality by selecting a specific date (June 15, 2027) and validating that the input fields correctly display the selected month, day, and year values.

Starting URL: https://rahulshettyacademy.com/seleniumPractise/#/offers

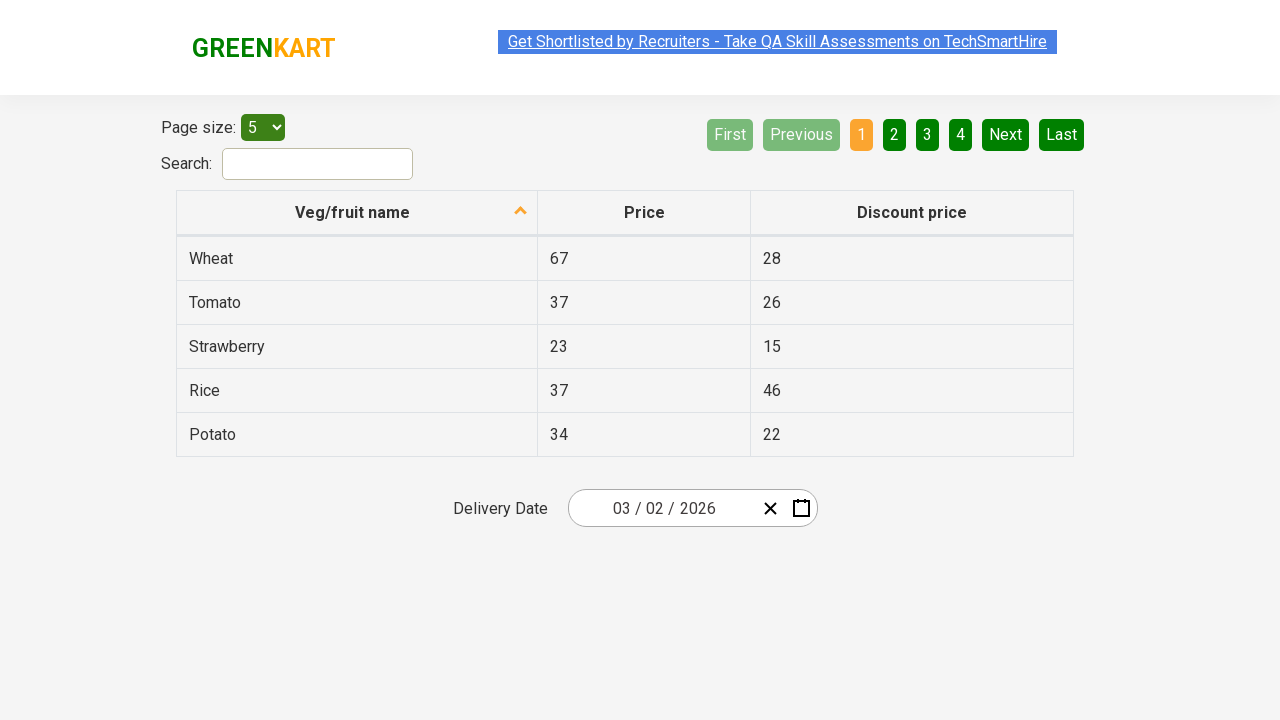

Clicked calendar input to open date picker at (662, 508) on .react-date-picker__inputGroup
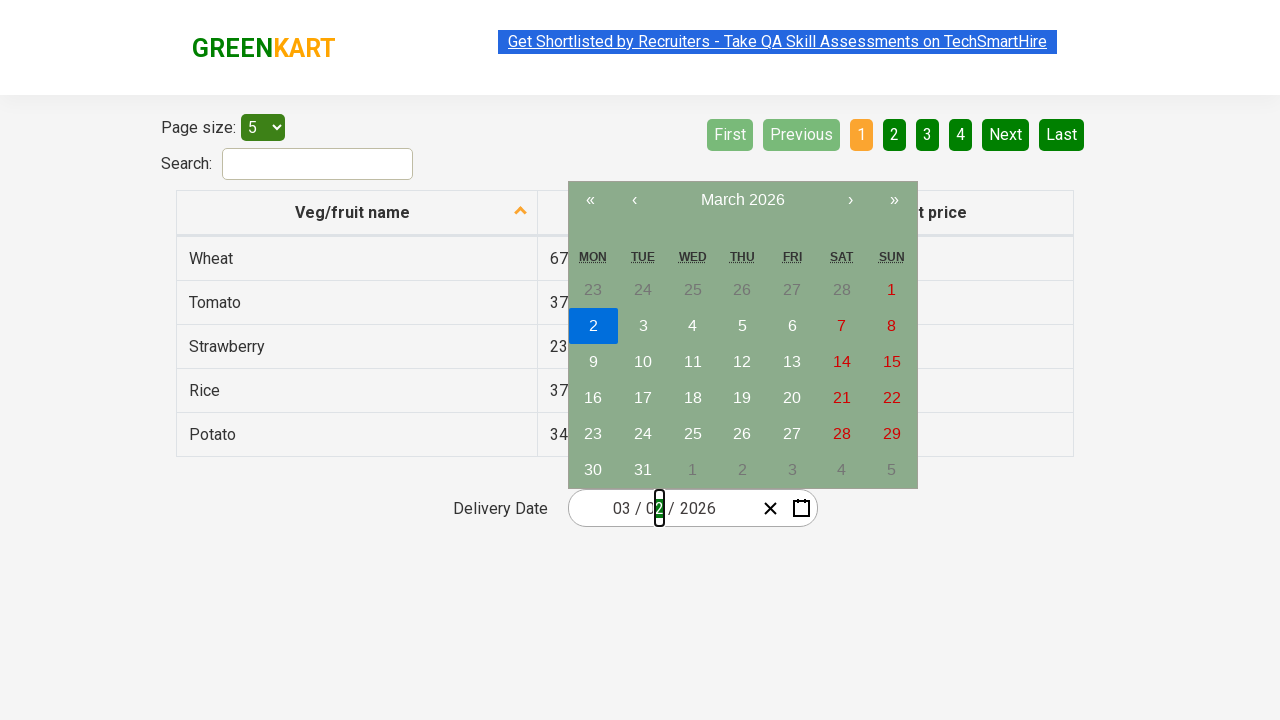

Clicked calendar navigation label to navigate to month view at (742, 200) on .react-calendar__navigation__label
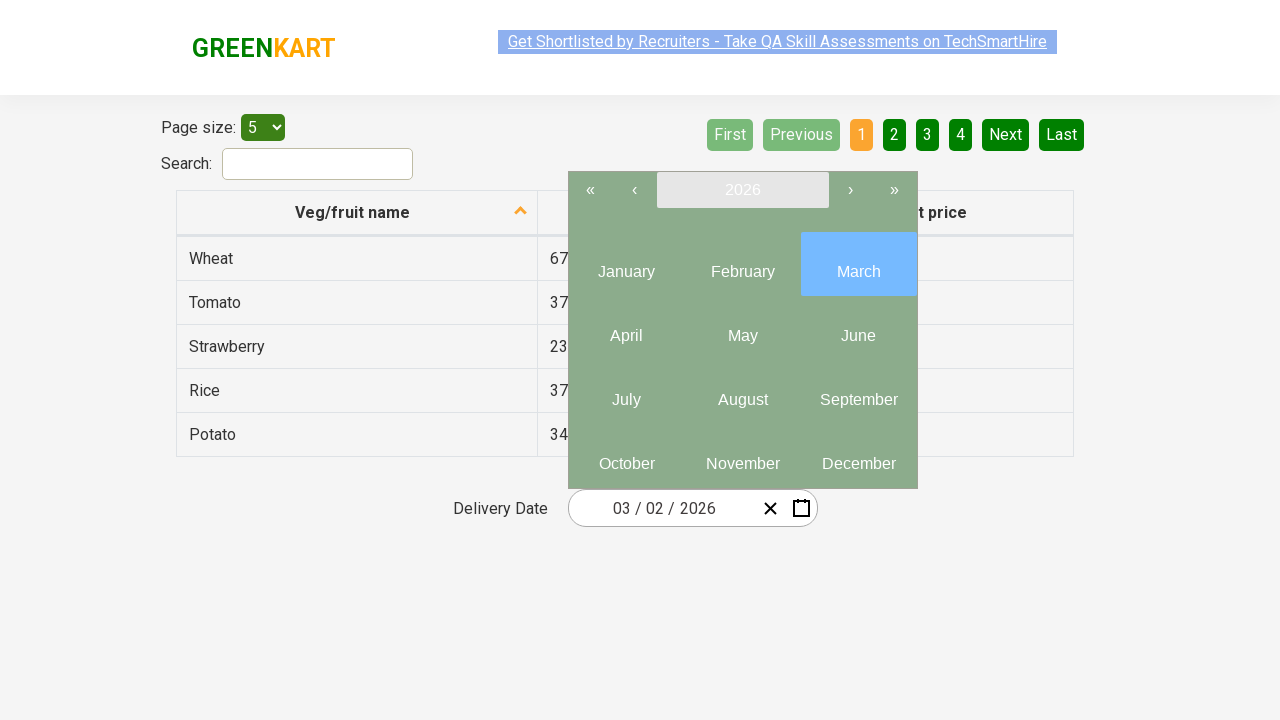

Clicked calendar navigation label again to navigate to year view at (742, 190) on .react-calendar__navigation__label
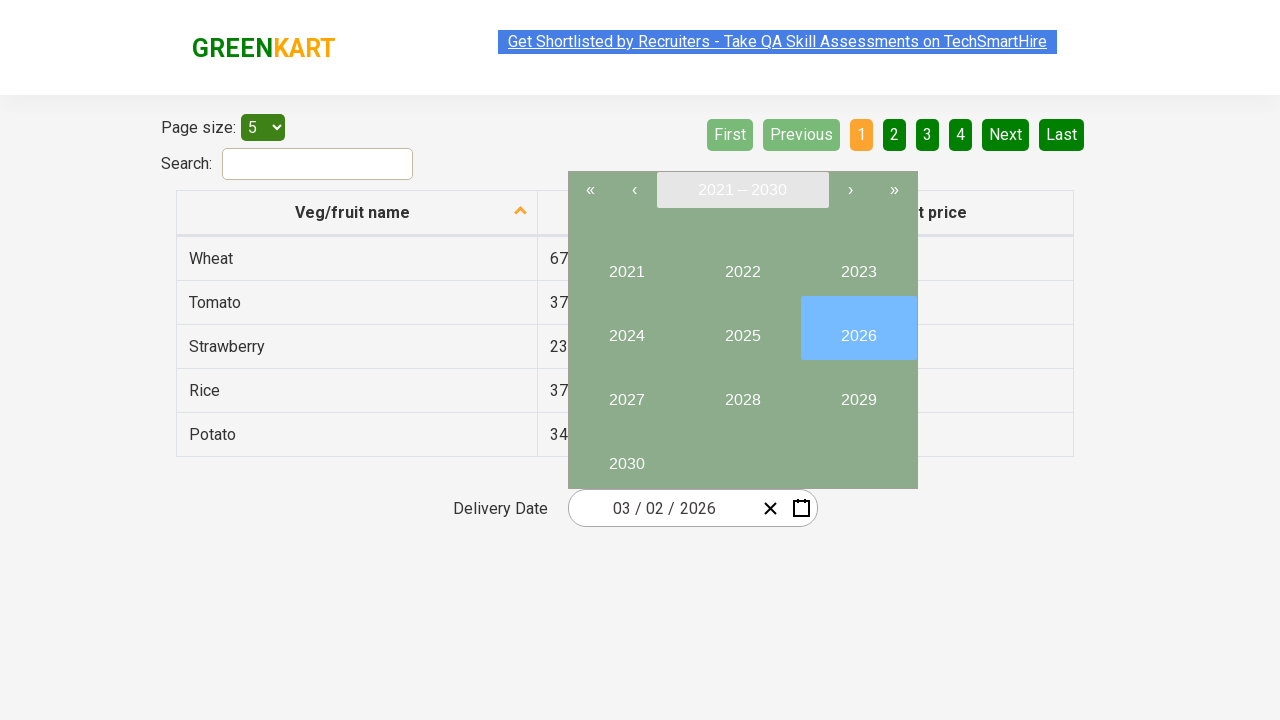

Selected year 2027 from calendar at (626, 392) on internal:text="2027"i
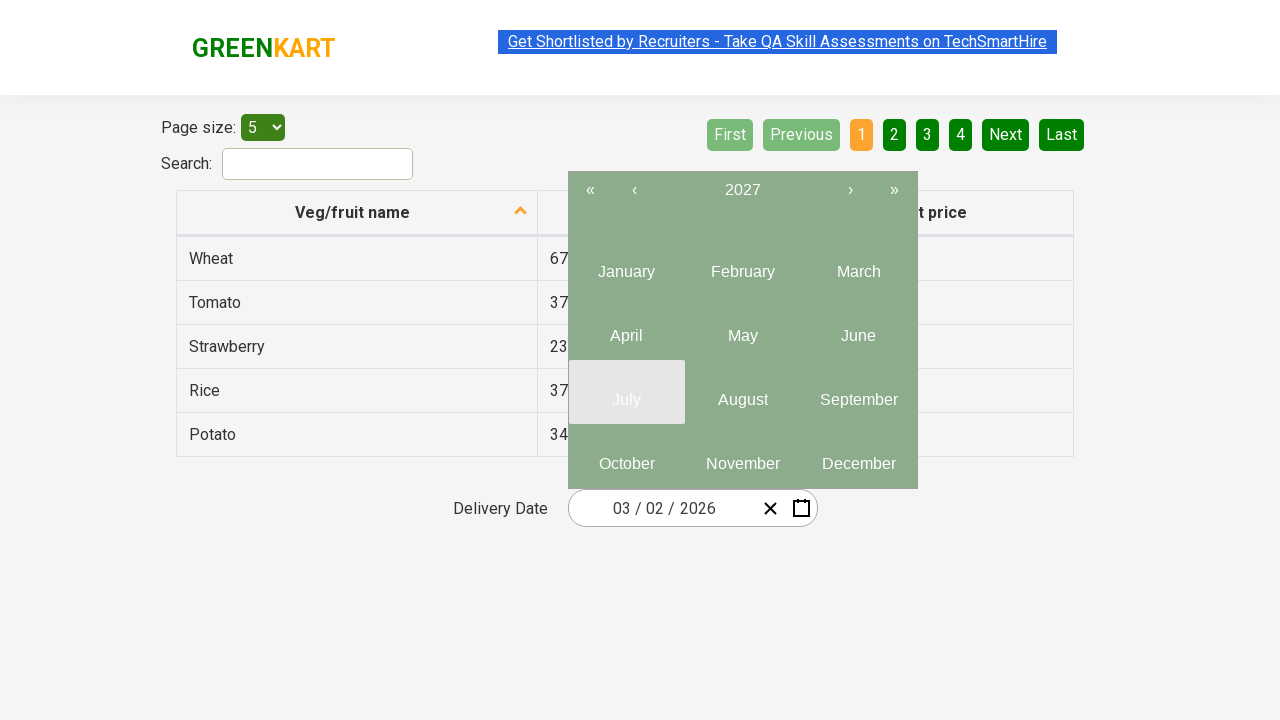

Selected June (month 6) from calendar at (858, 328) on .react-calendar__tile >> nth=5
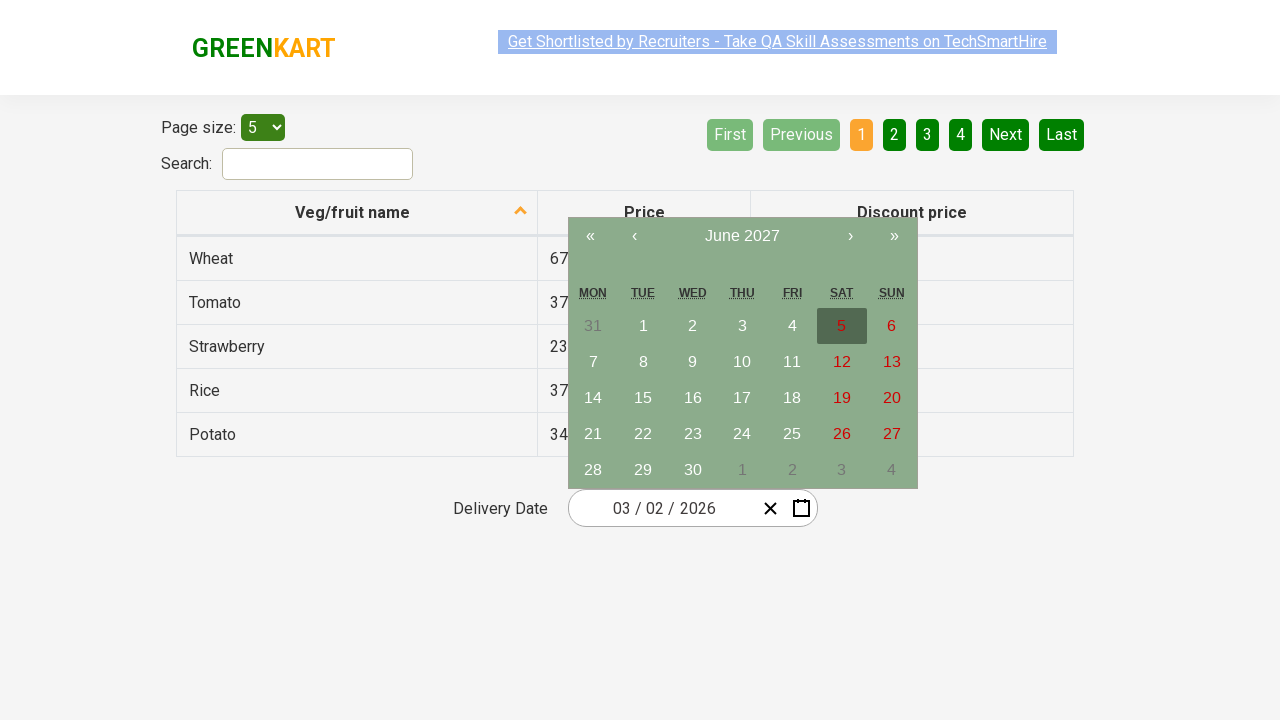

Selected date 15 from calendar at (643, 398) on //abbr[text()='15']
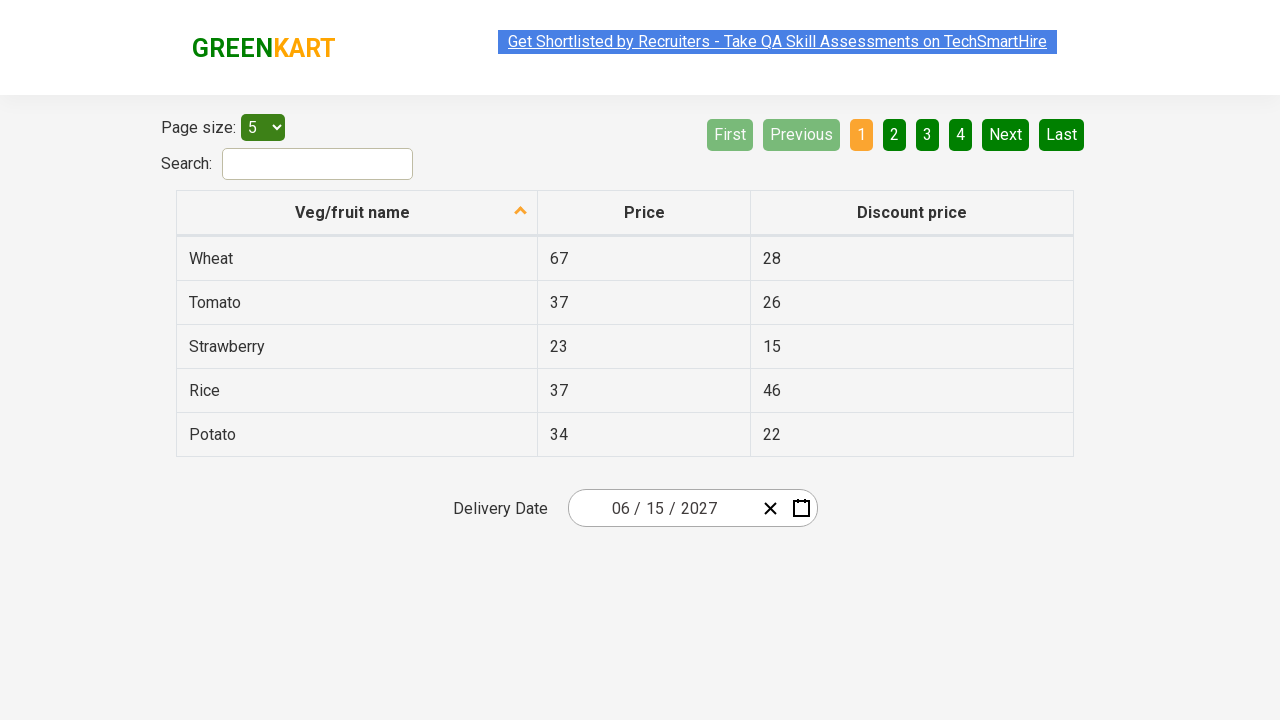

Counted input fields: 3 inputs found
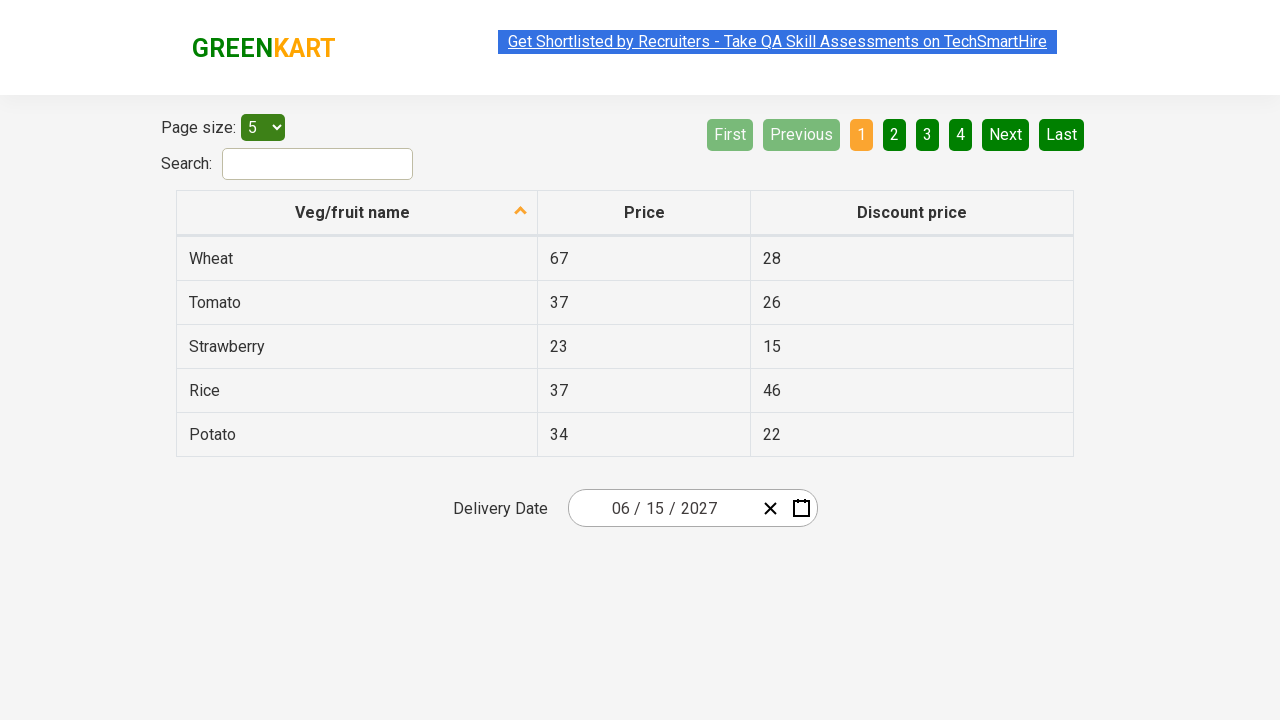

Validated that exactly 3 input fields are present
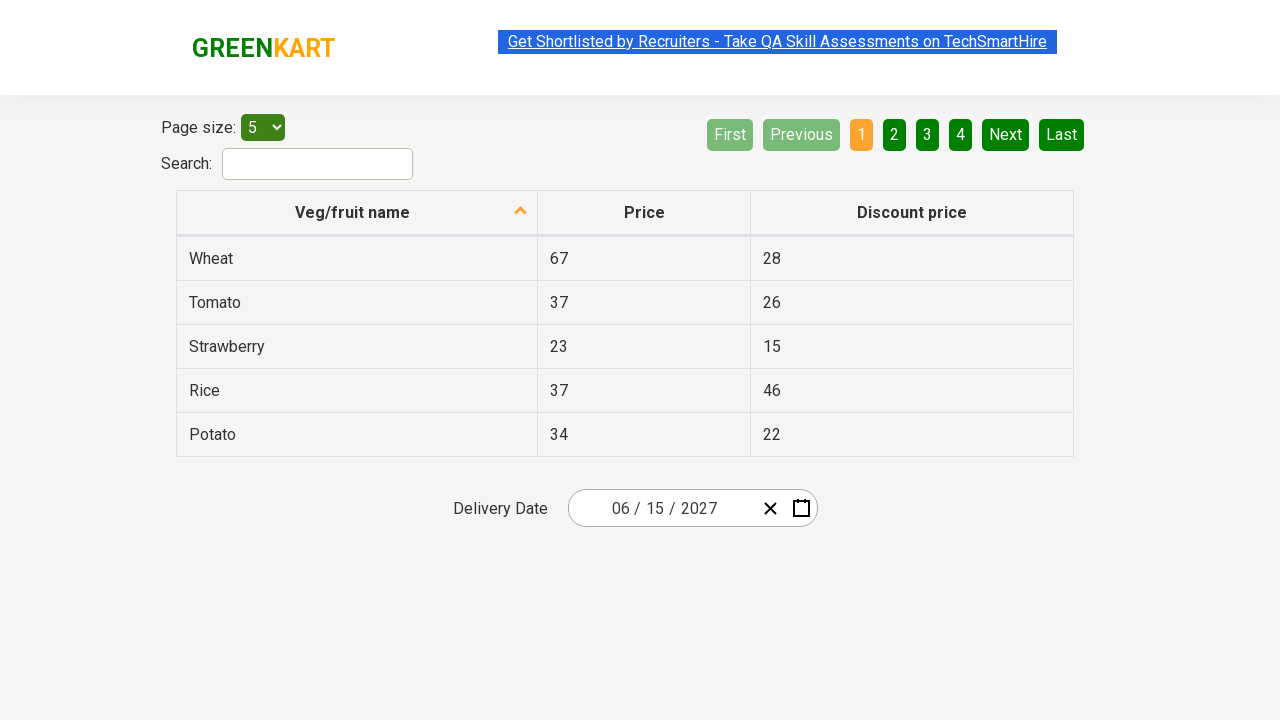

Retrieved value from input 1: '6'
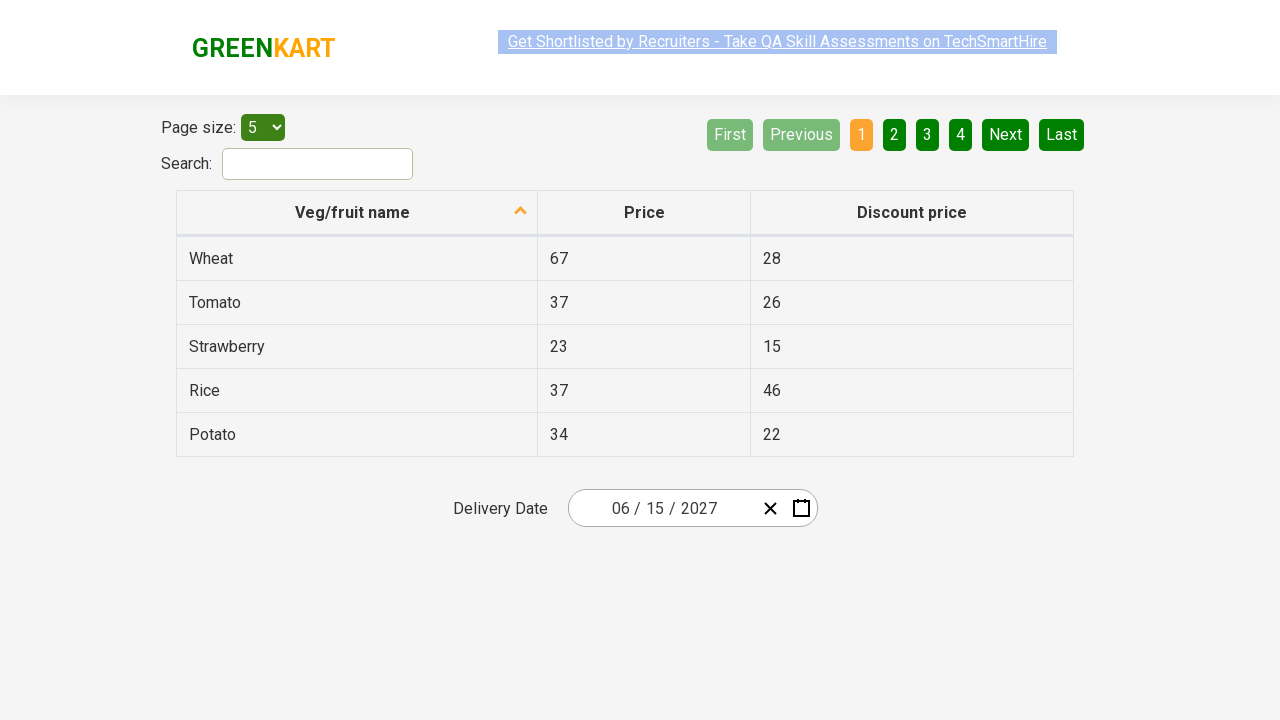

Validated input 1 contains expected value '6'
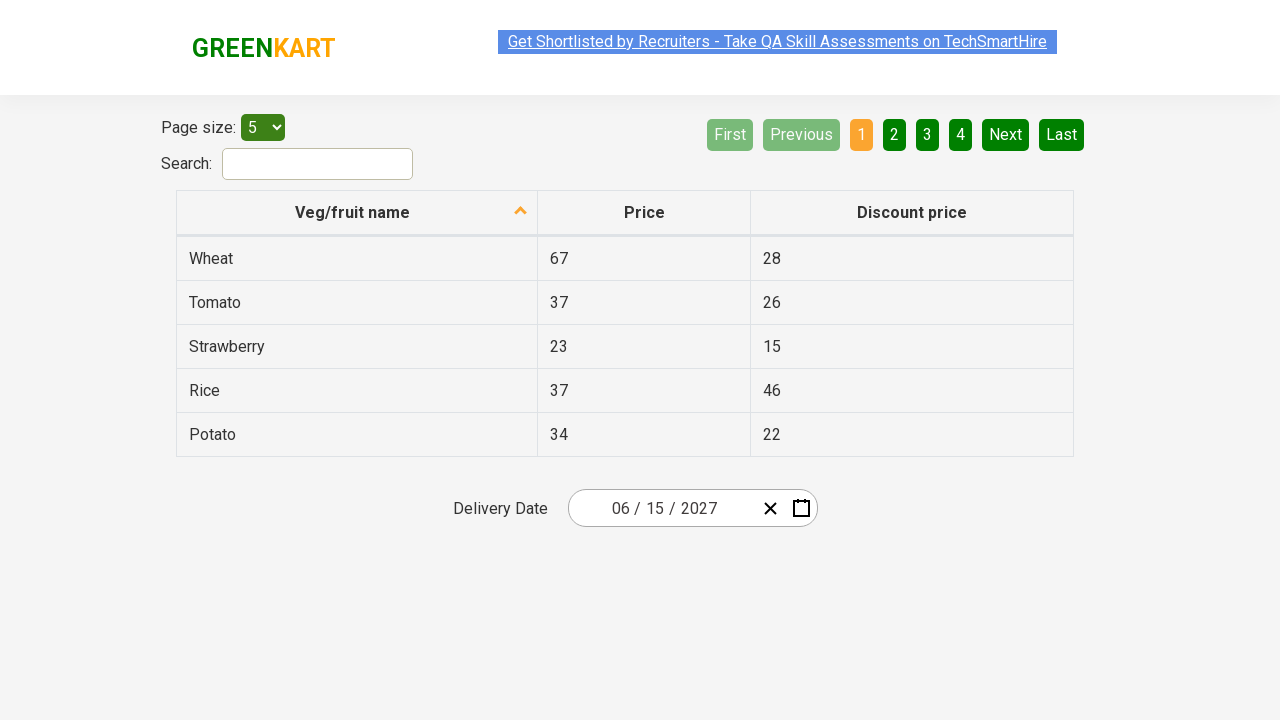

Retrieved value from input 2: '15'
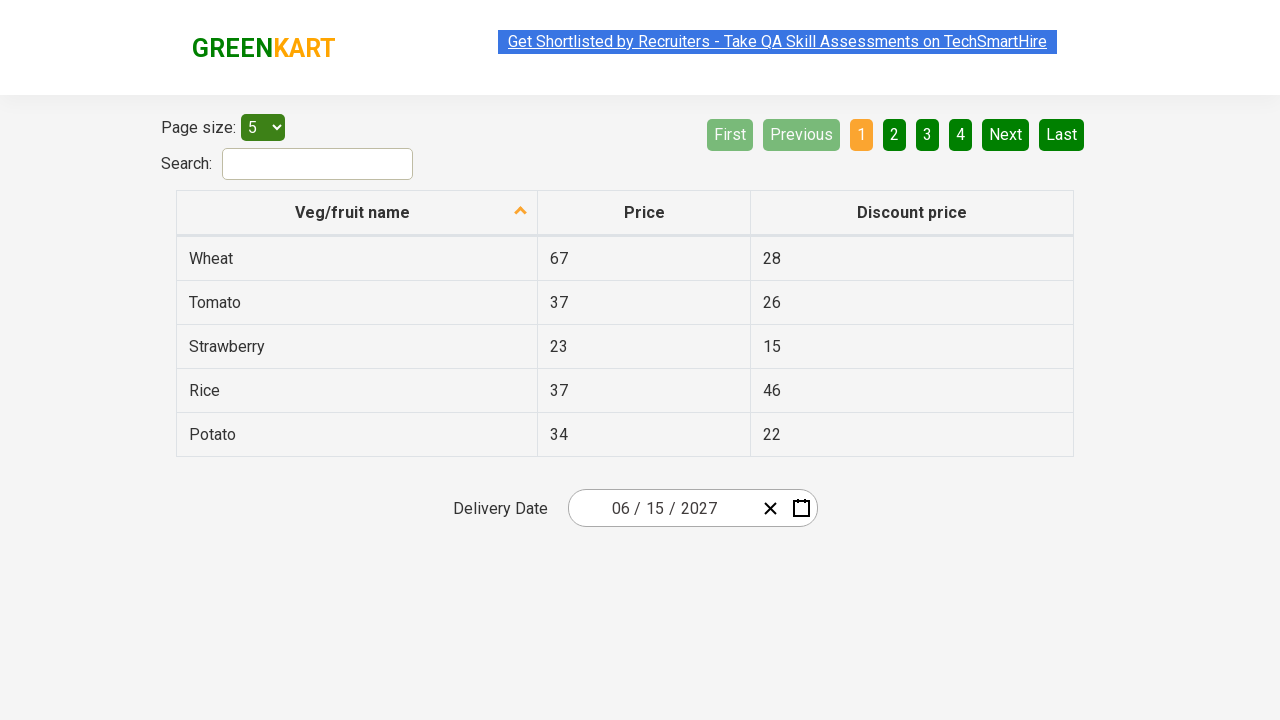

Validated input 2 contains expected value '15'
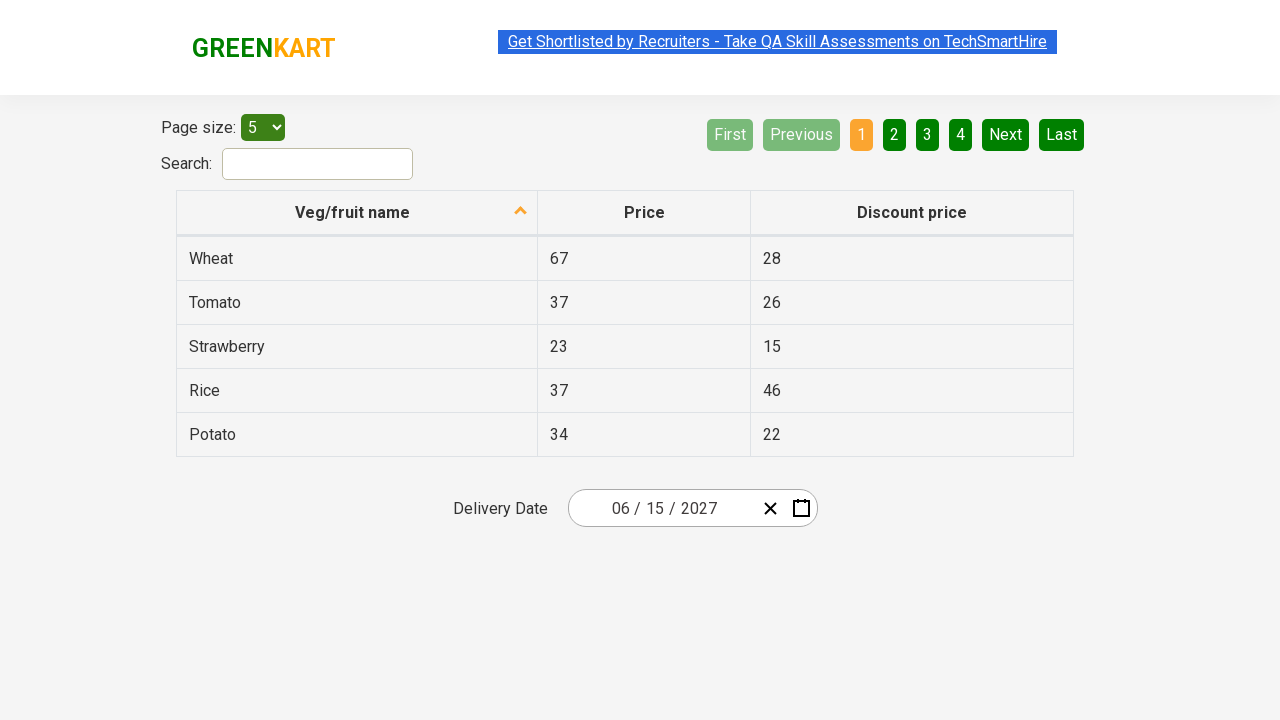

Retrieved value from input 3: '2027'
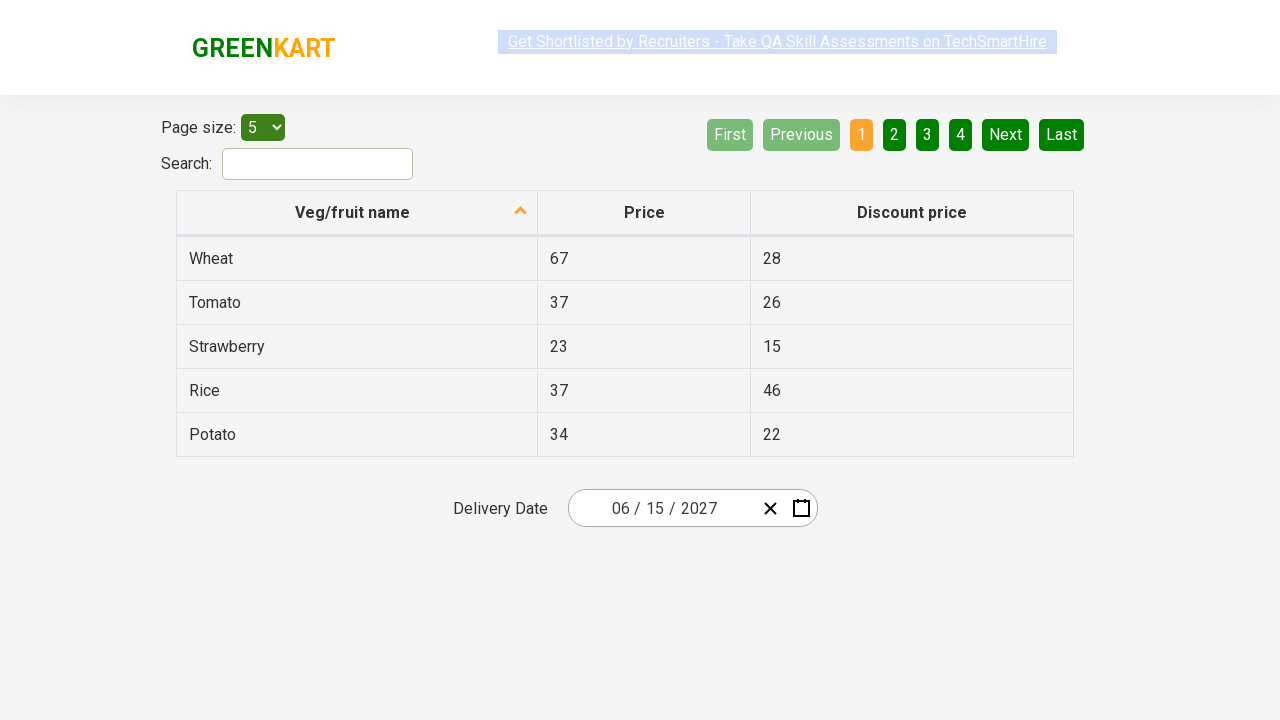

Validated input 3 contains expected value '2027'
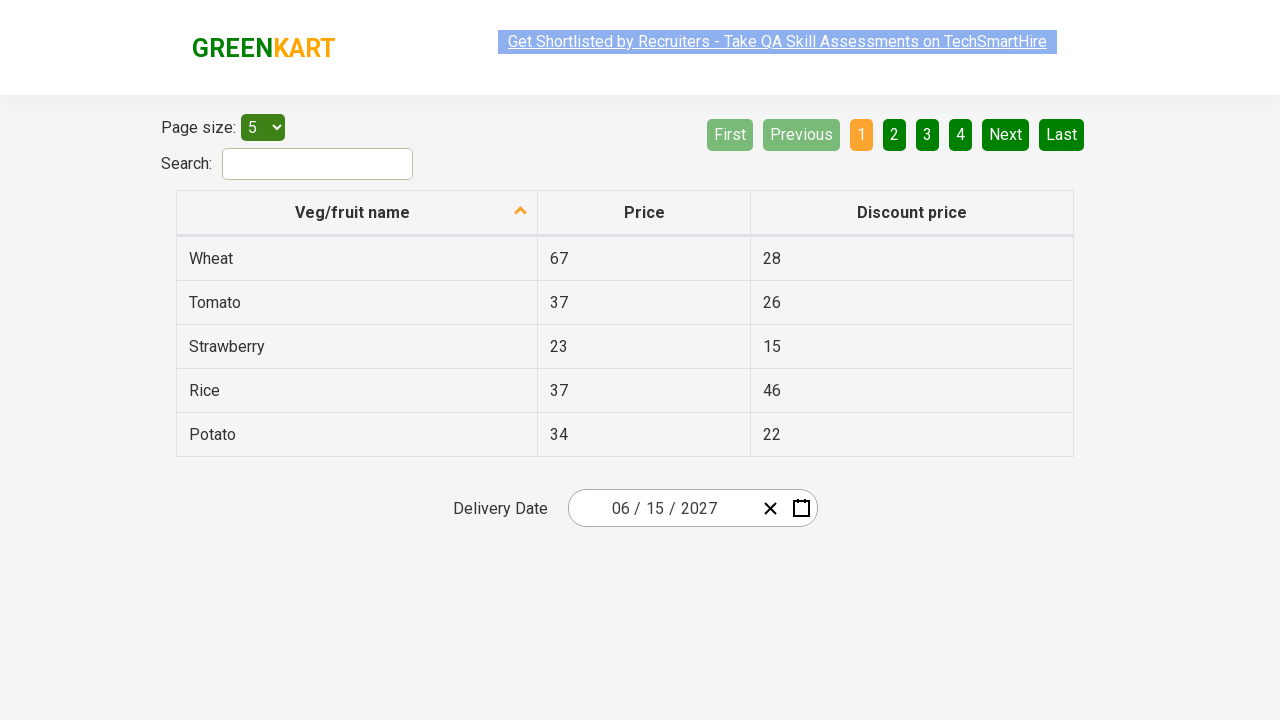

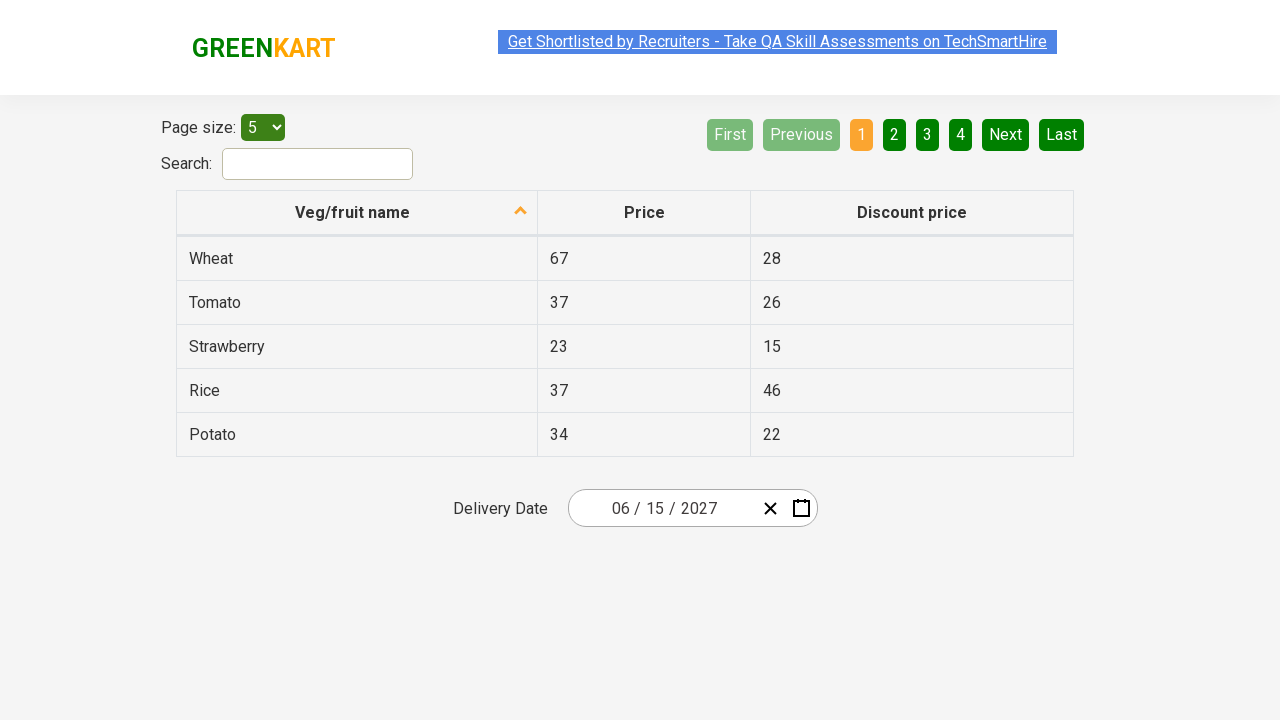